Tests radio button functionality by clicking the "Yes" radio button and verifying its selection state

Starting URL: https://demoqa.com/radio-button

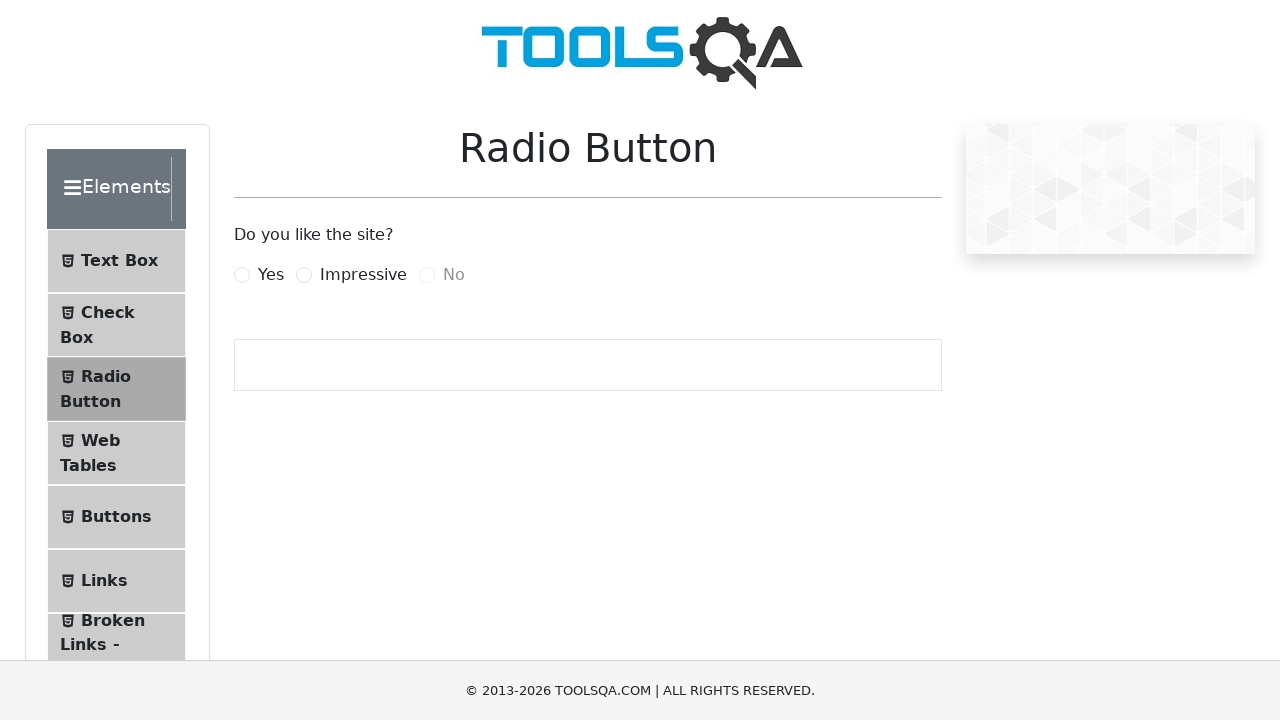

Clicked the 'Yes' radio button label at (271, 275) on label[for='yesRadio']
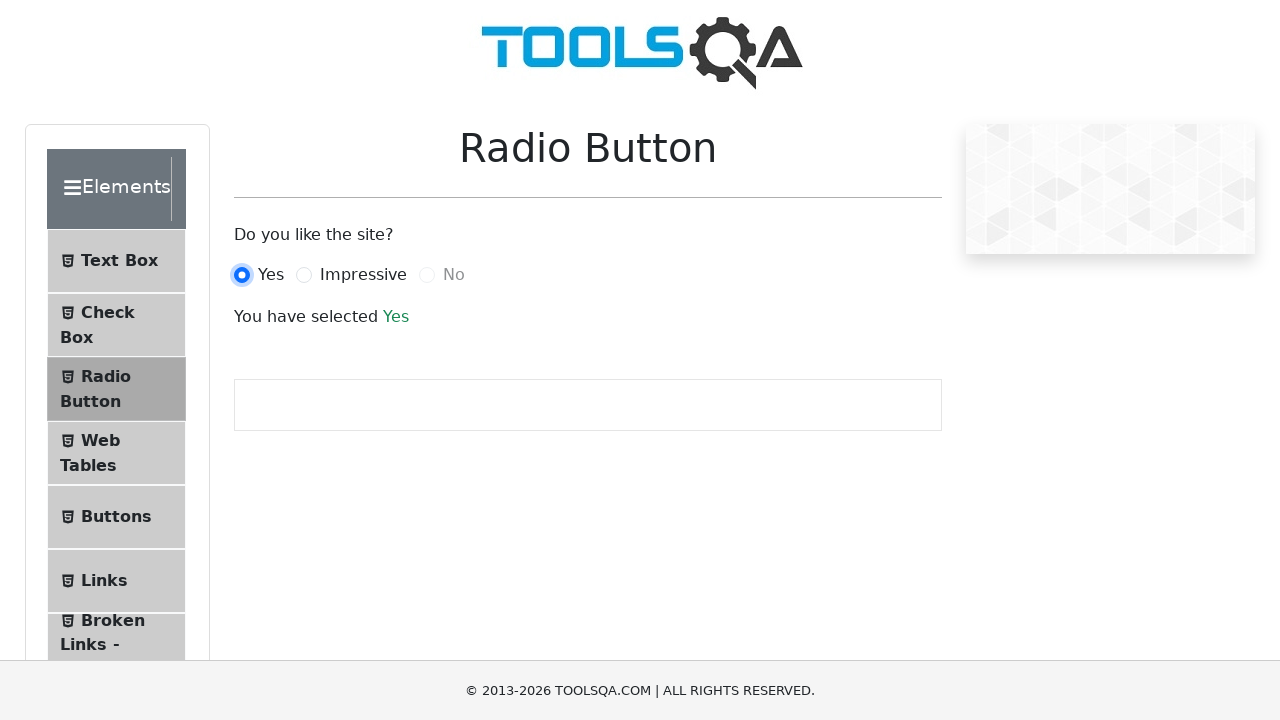

Output message appeared after selecting 'Yes' radio button
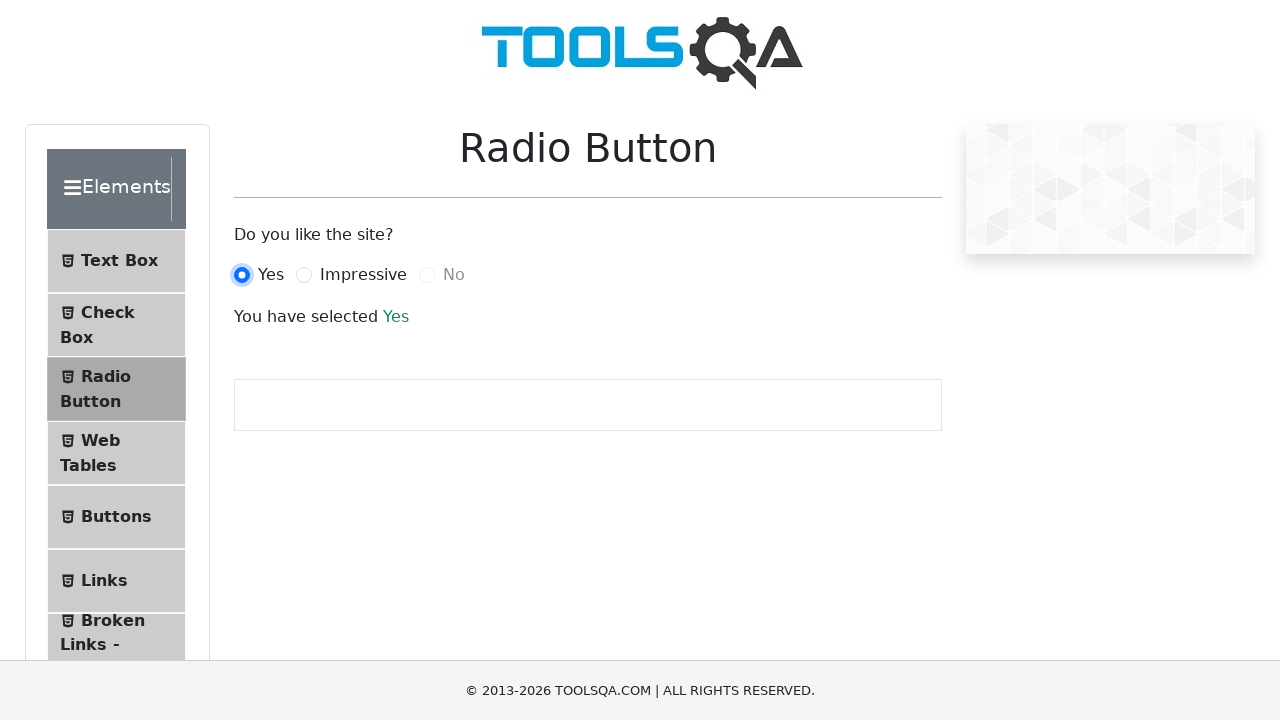

Located the 'Yes' radio button element
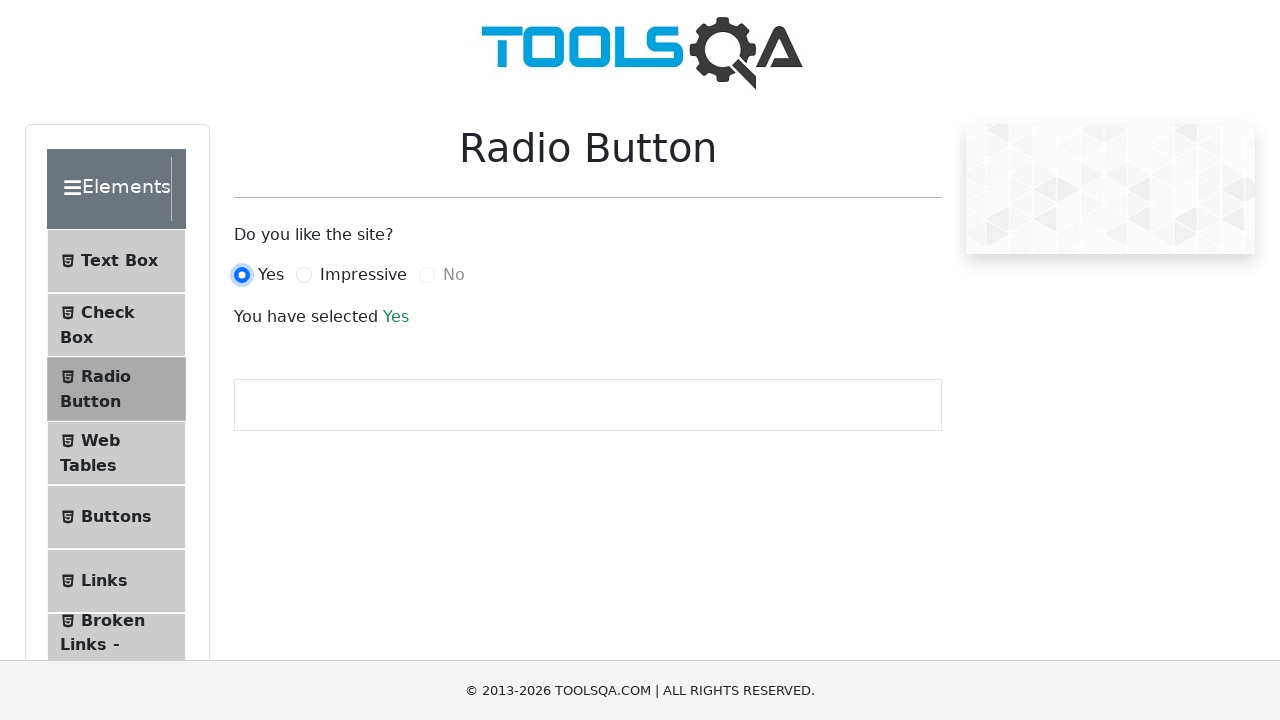

Verified that the 'Yes' radio button is in selected state
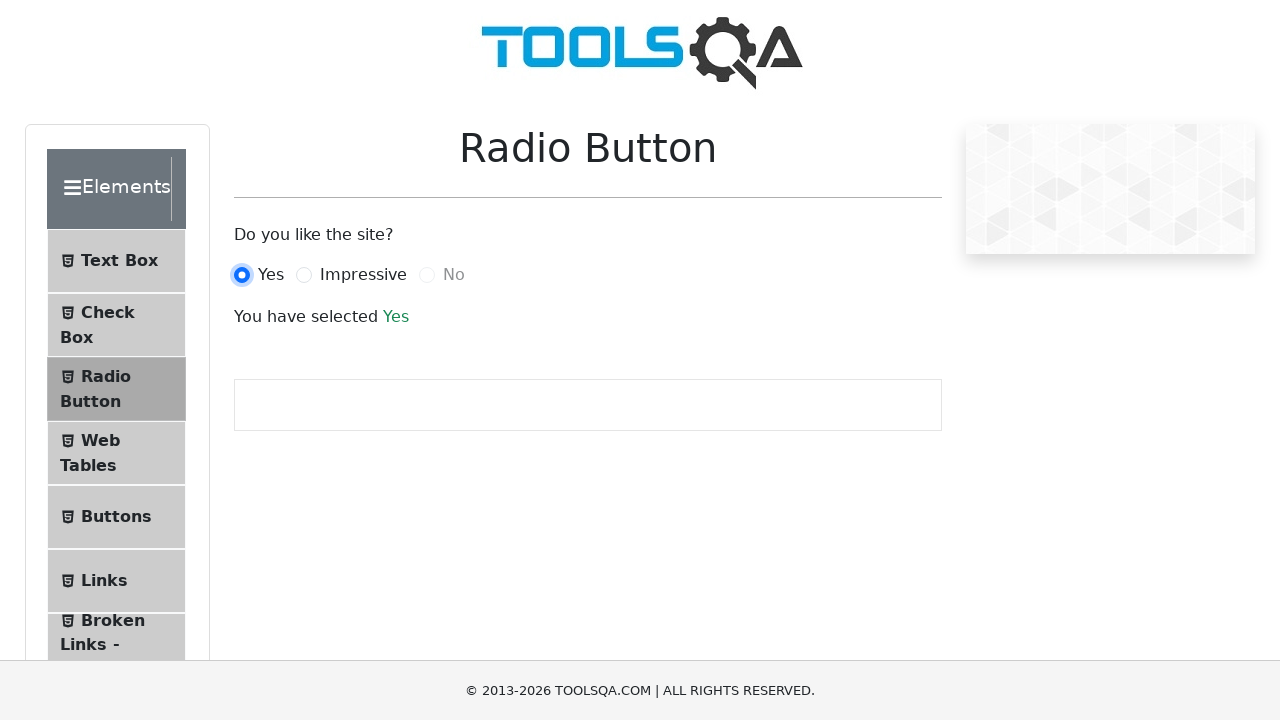

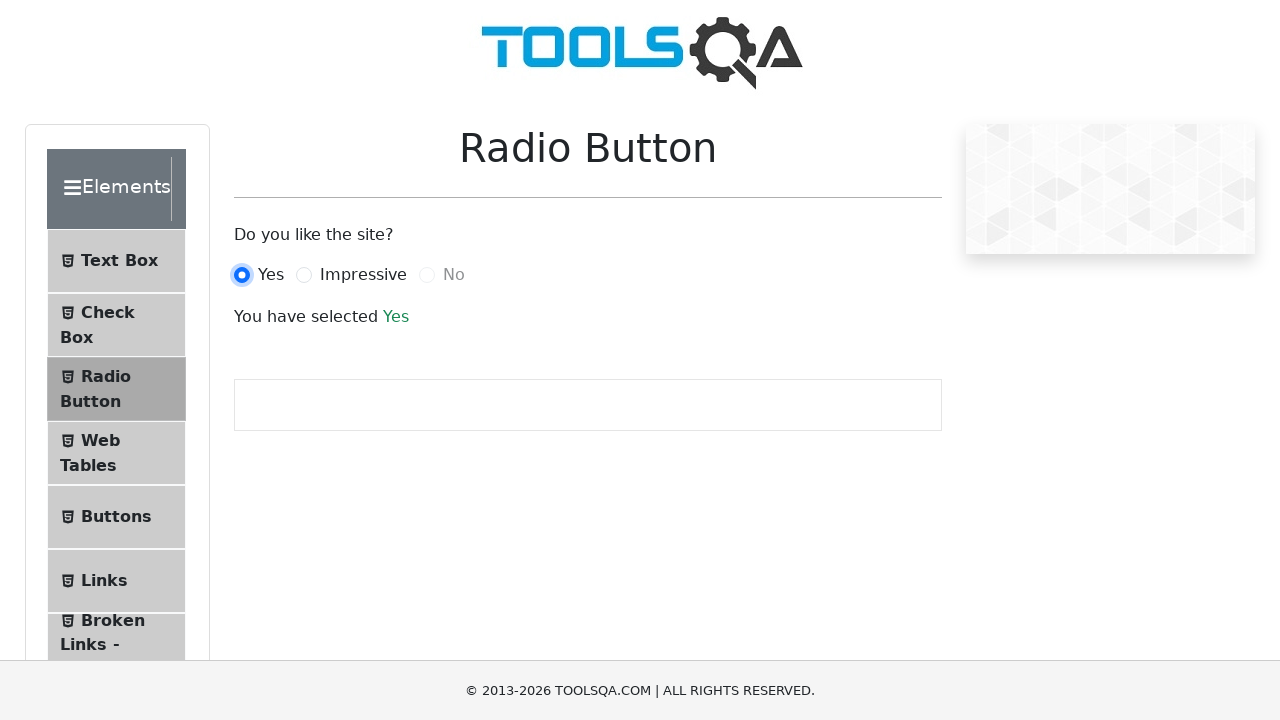